Tests multi-window handling by clicking a link that opens a new window, switching to the child window to verify its content, then switching back to the parent window and verifying its content

Starting URL: https://the-internet.herokuapp.com/windows

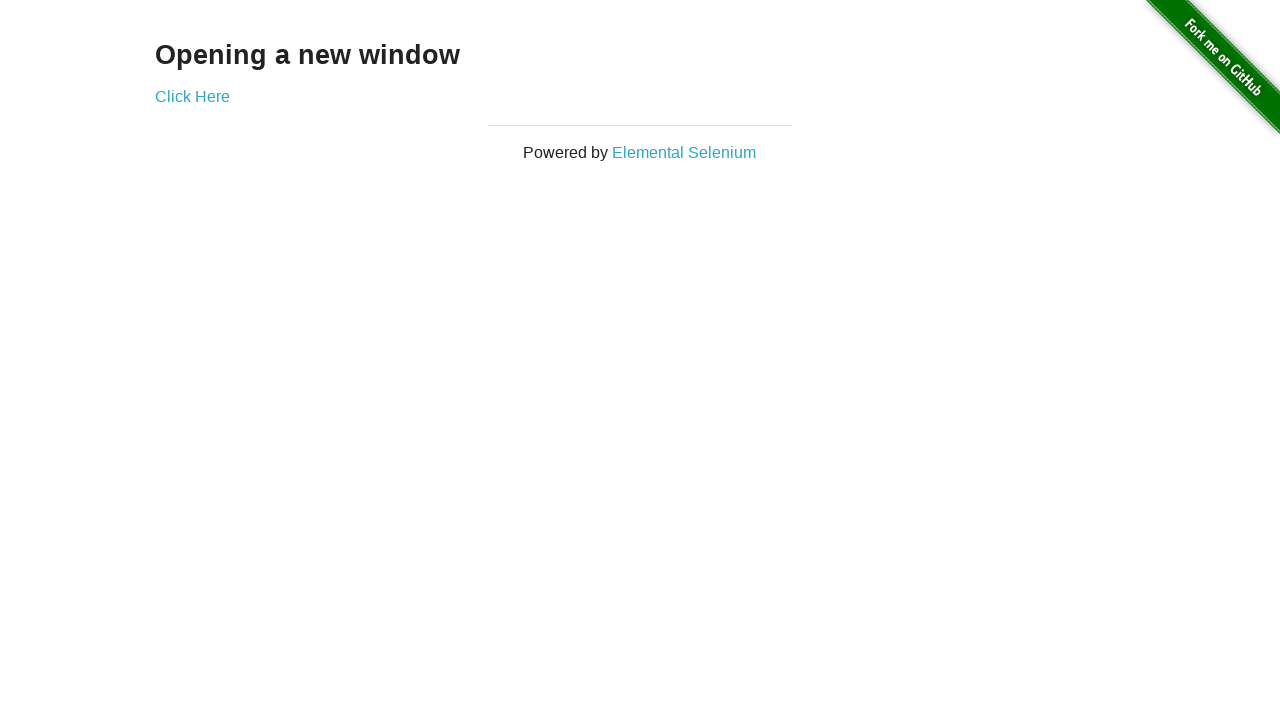

Clicked 'Click Here' link to open new window at (192, 96) on text=Click Here
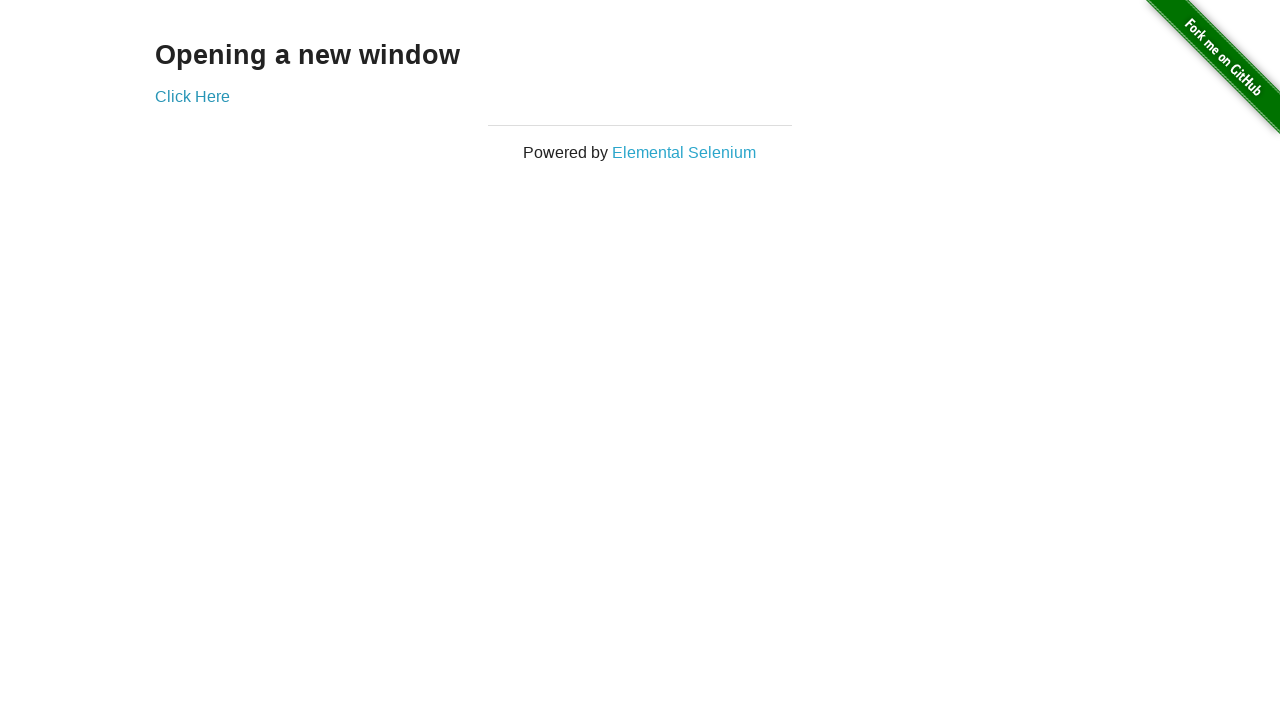

New window opened and captured
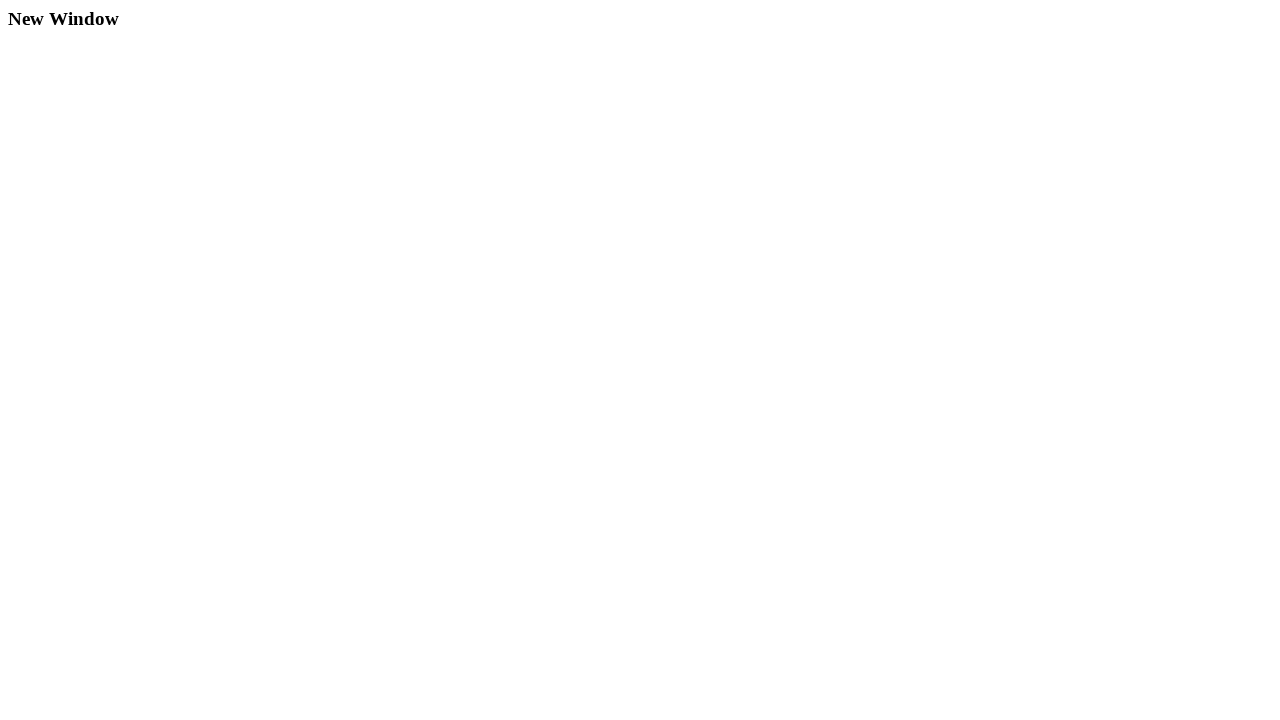

Child window fully loaded
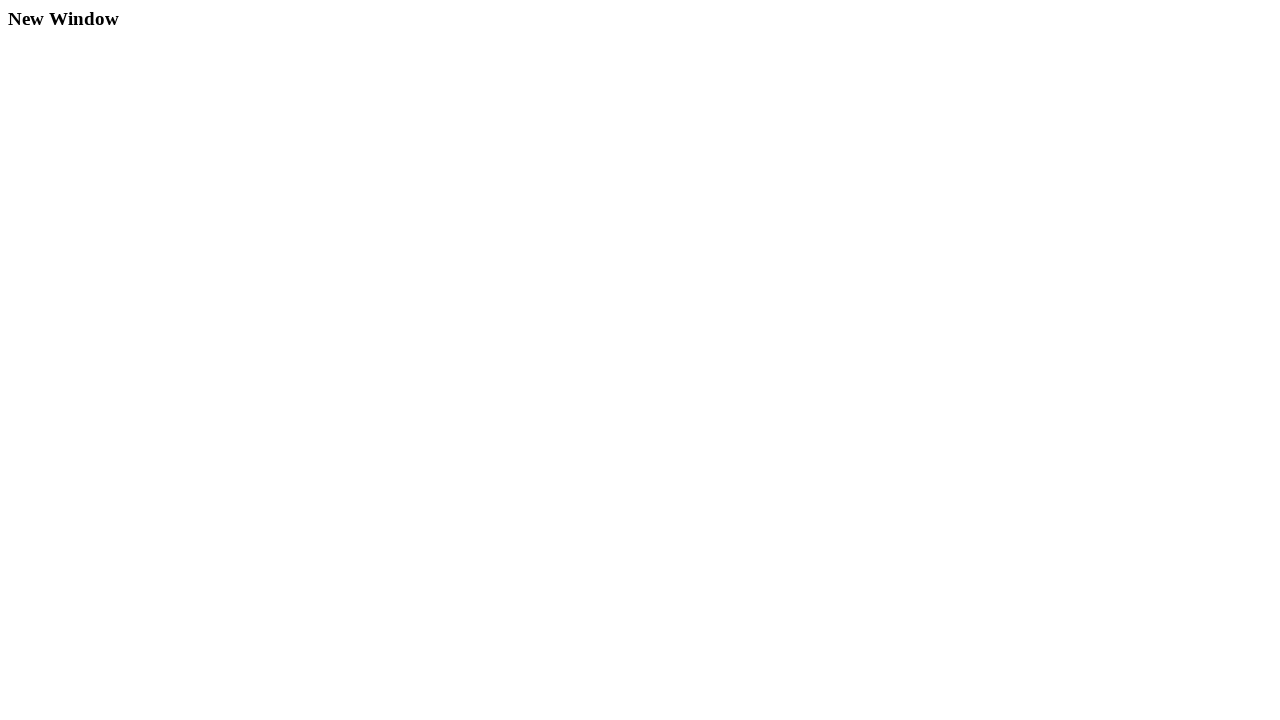

Retrieved child window heading: 'New Window'
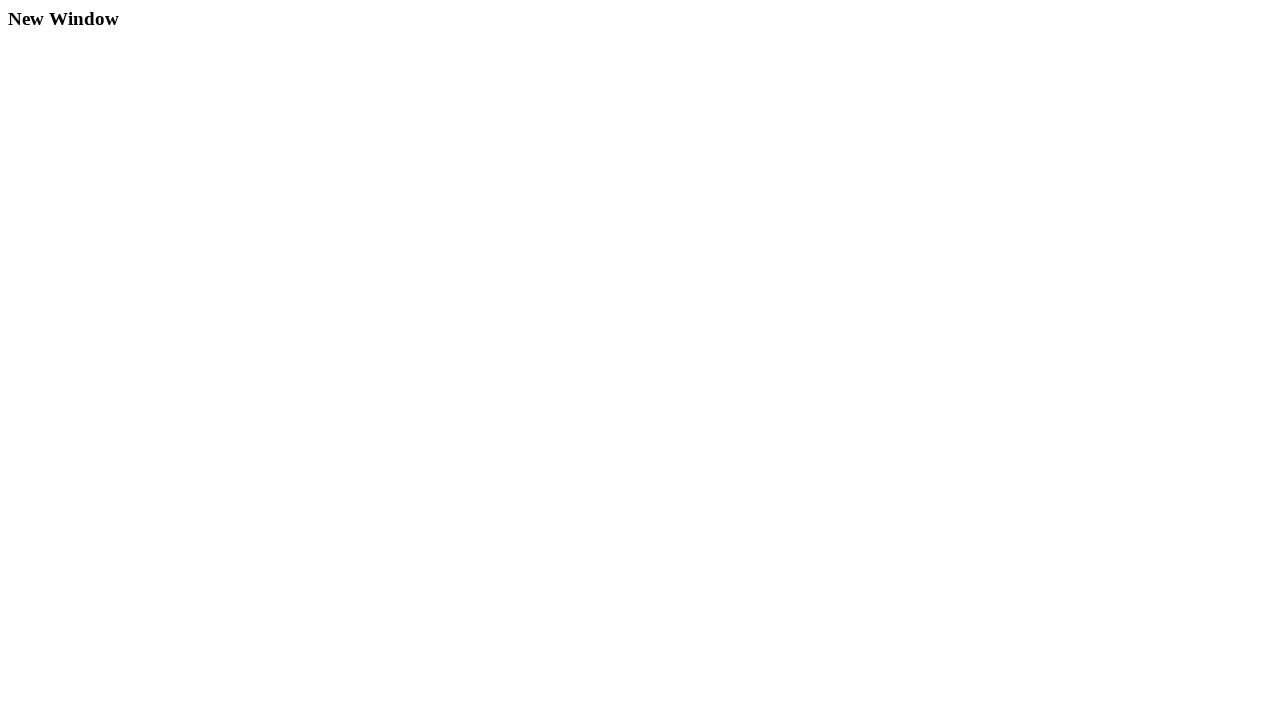

Closed child window
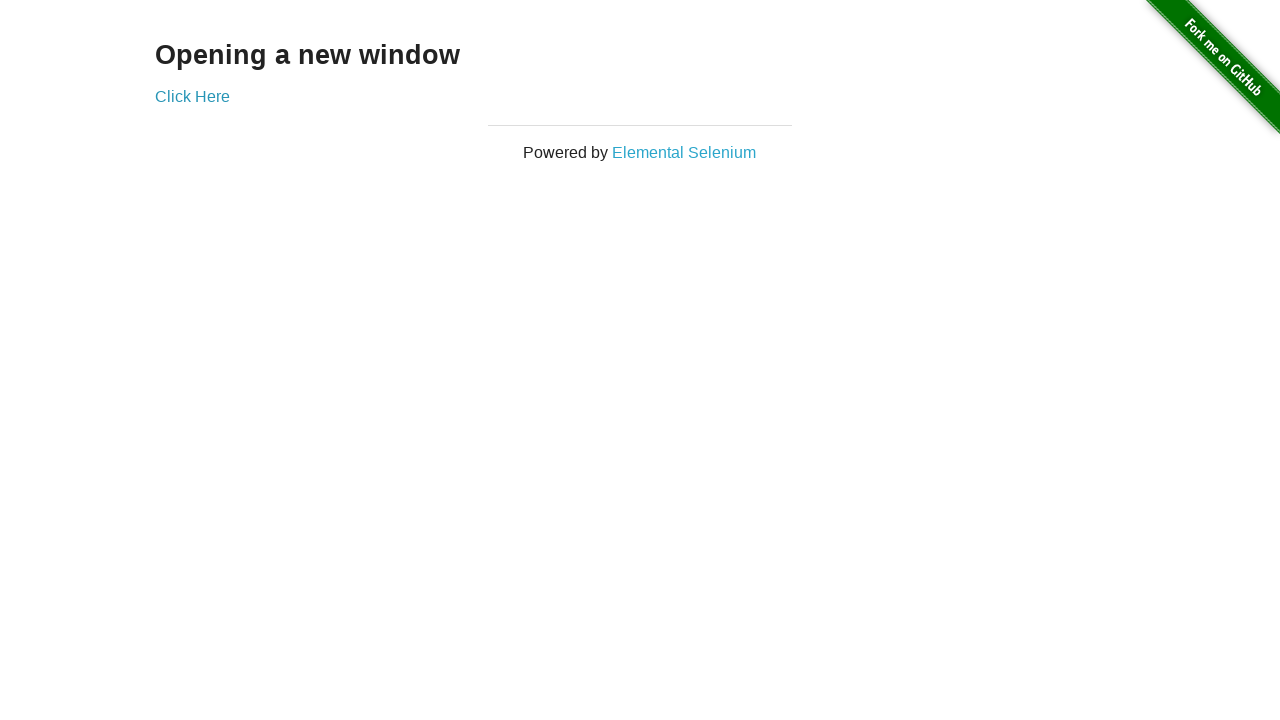

Retrieved parent window heading: 'Opening a new window'
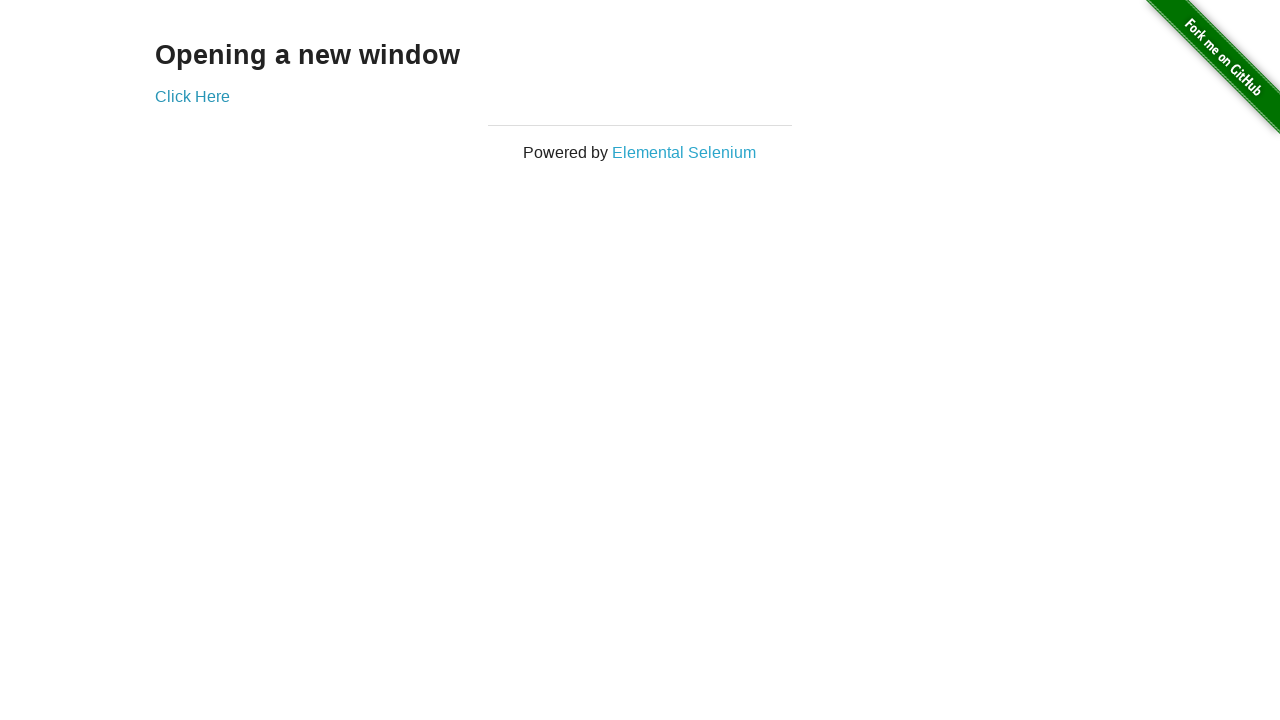

Verified parent window heading matches expected text 'Opening a new window'
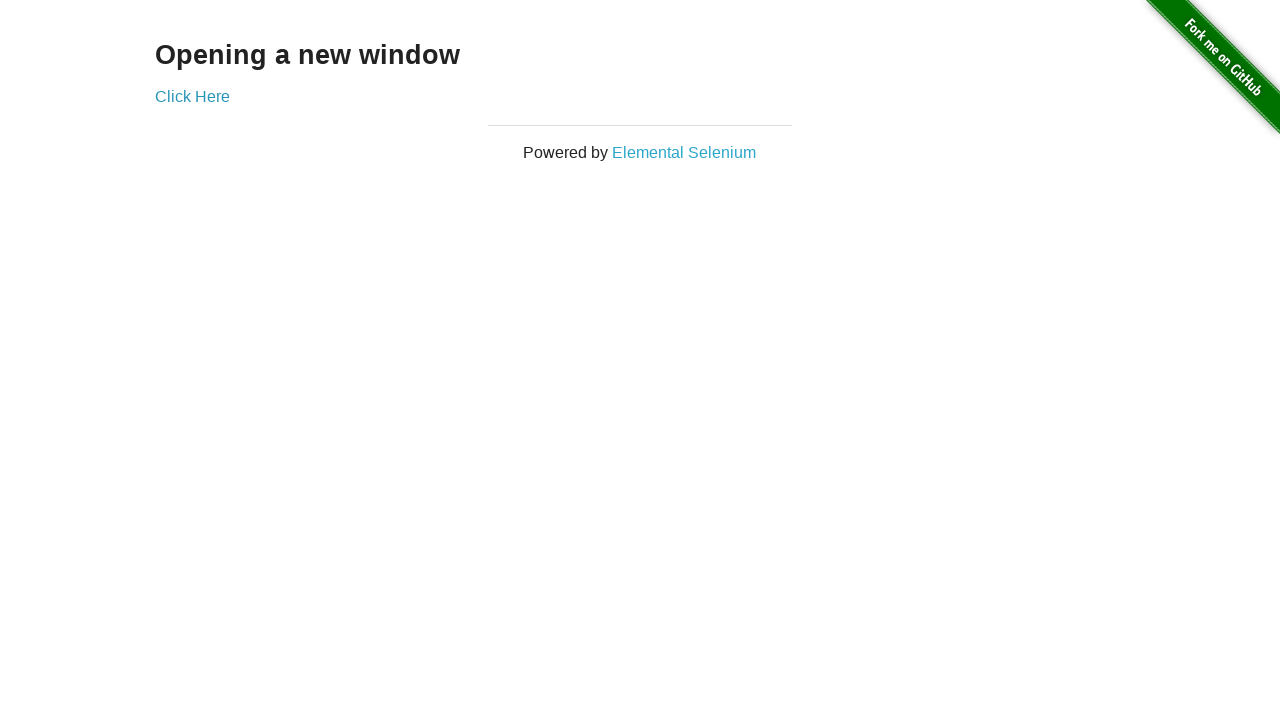

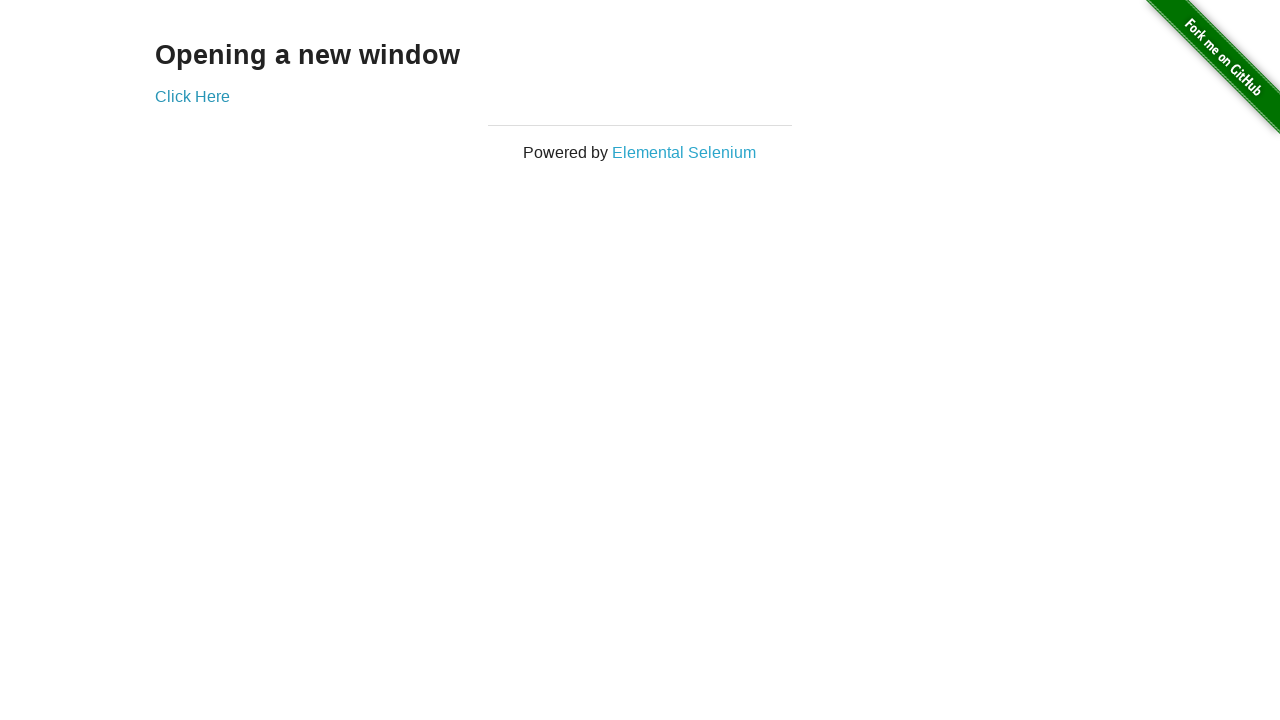